Tests the search functionality on IKEA Dominican Republic website by searching for "Alfombras" (rugs/carpets) using the search bar

Starting URL: https://www.ikea.com.do/es

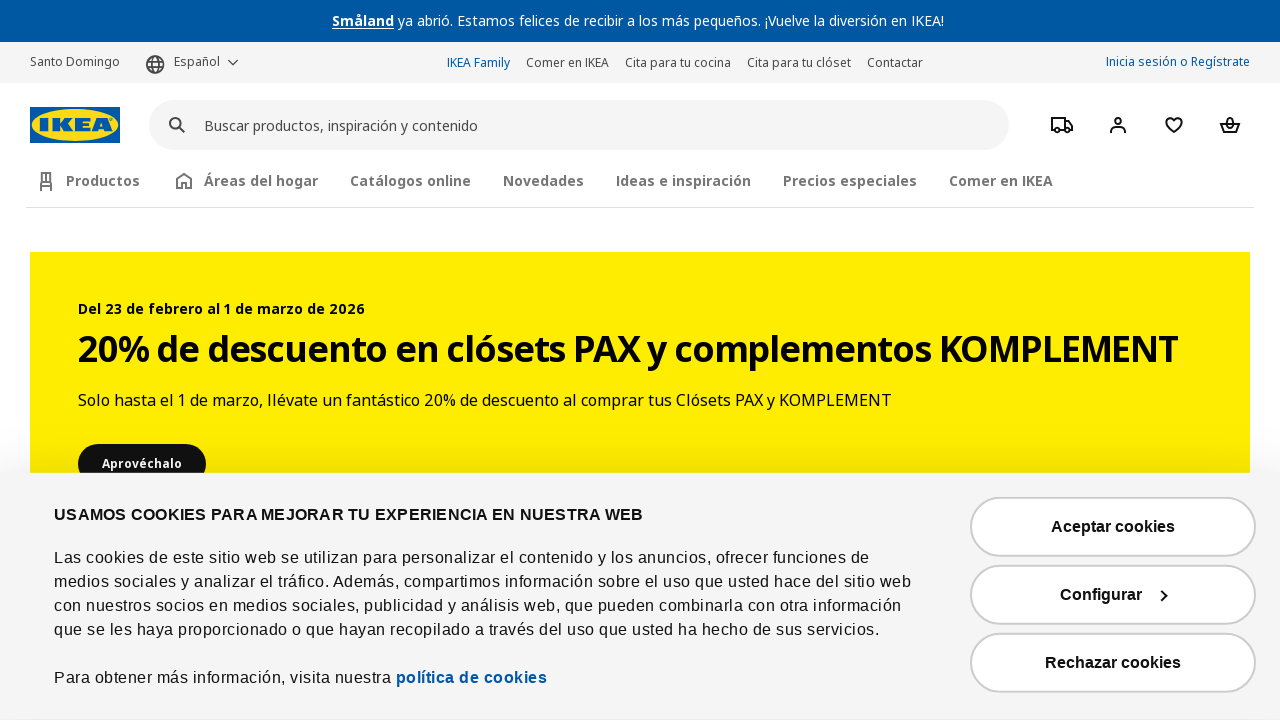

Filled search bar with 'Alfombras' (rugs/carpets) on #header_searcher_desktop_input
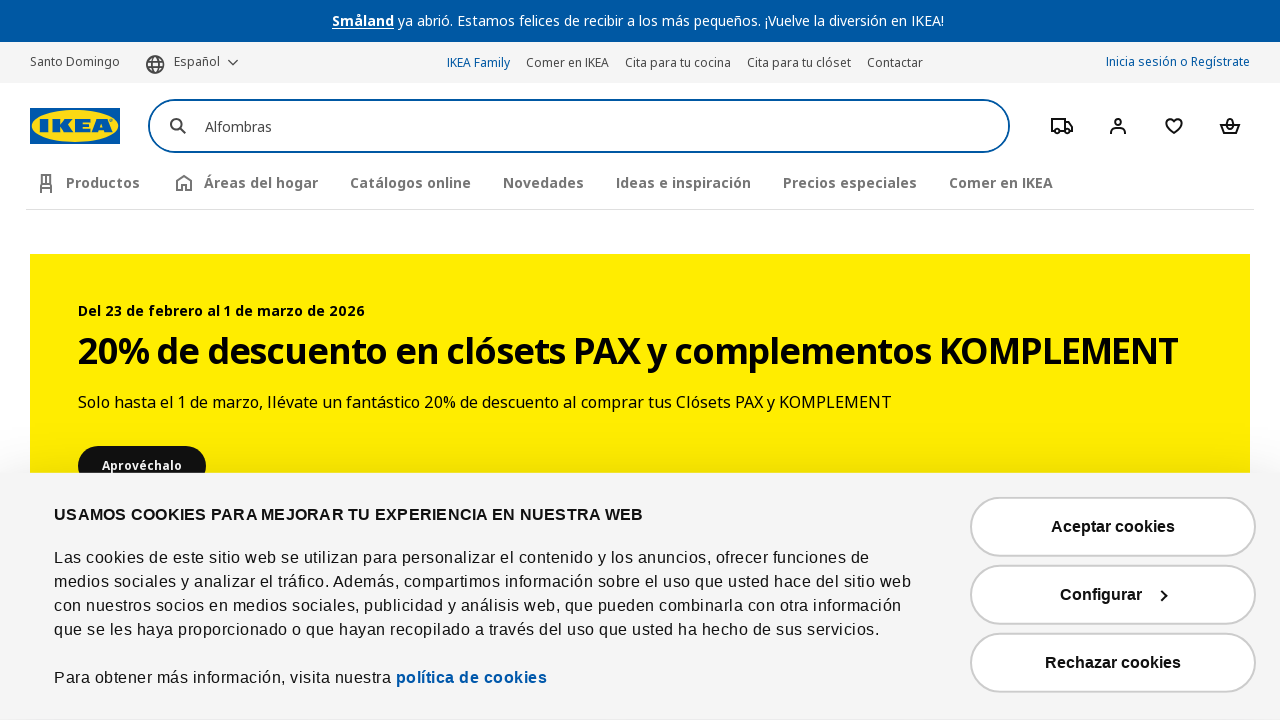

Pressed Enter to submit the search query on #header_searcher_desktop_input
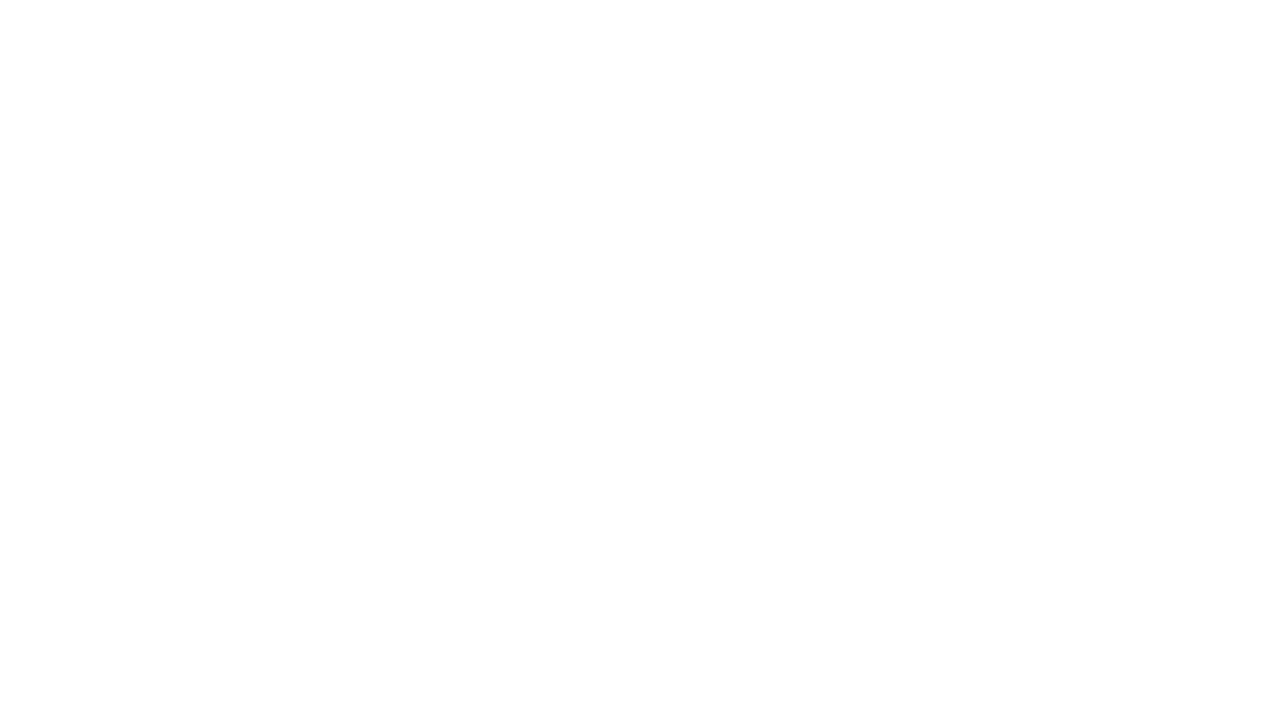

Search results page loaded successfully
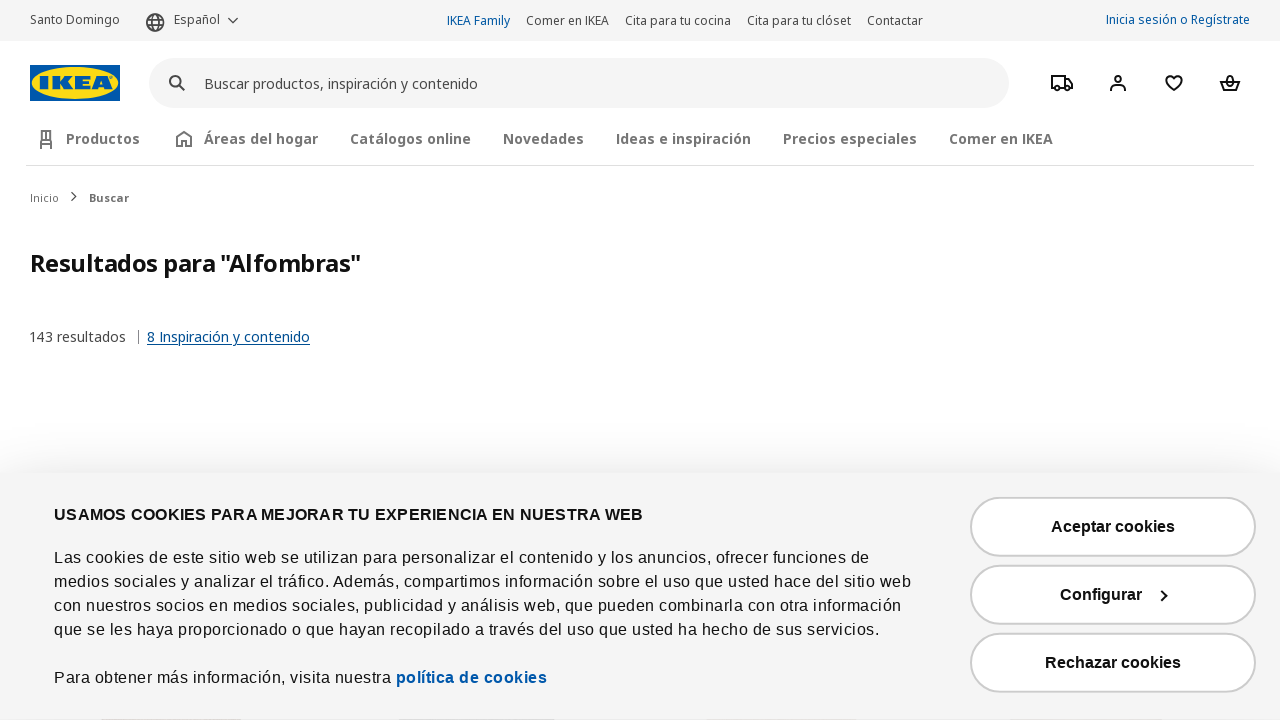

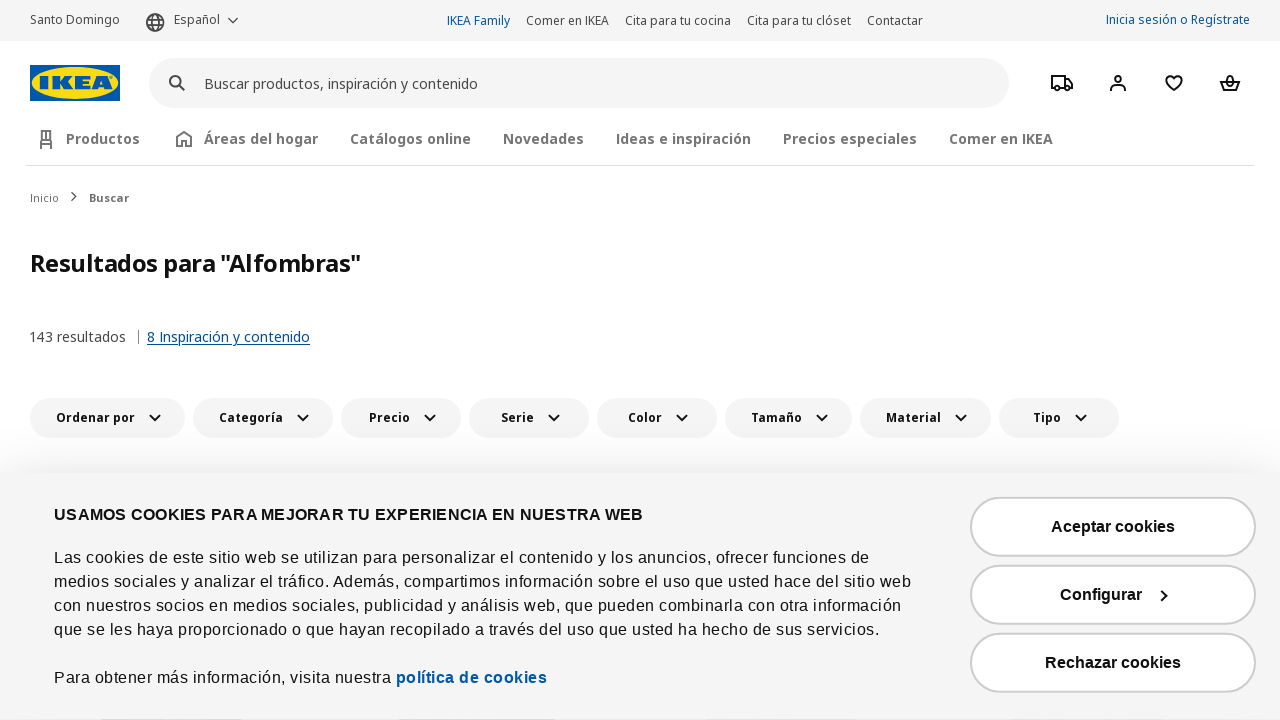